Navigates to CRM Pro website and clicks on the "Forgot Password?" link using fluent wait

Starting URL: http://classic.crmpro.com/

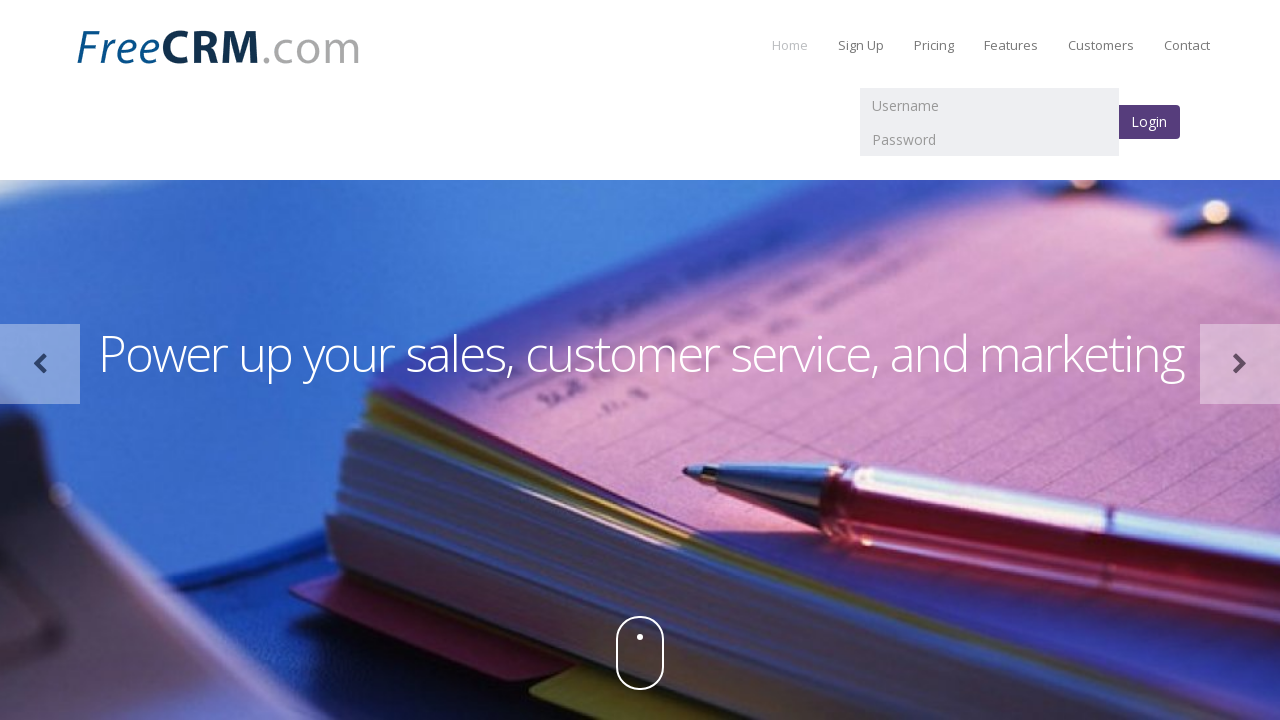

Navigated to CRM Pro website at http://classic.crmpro.com/
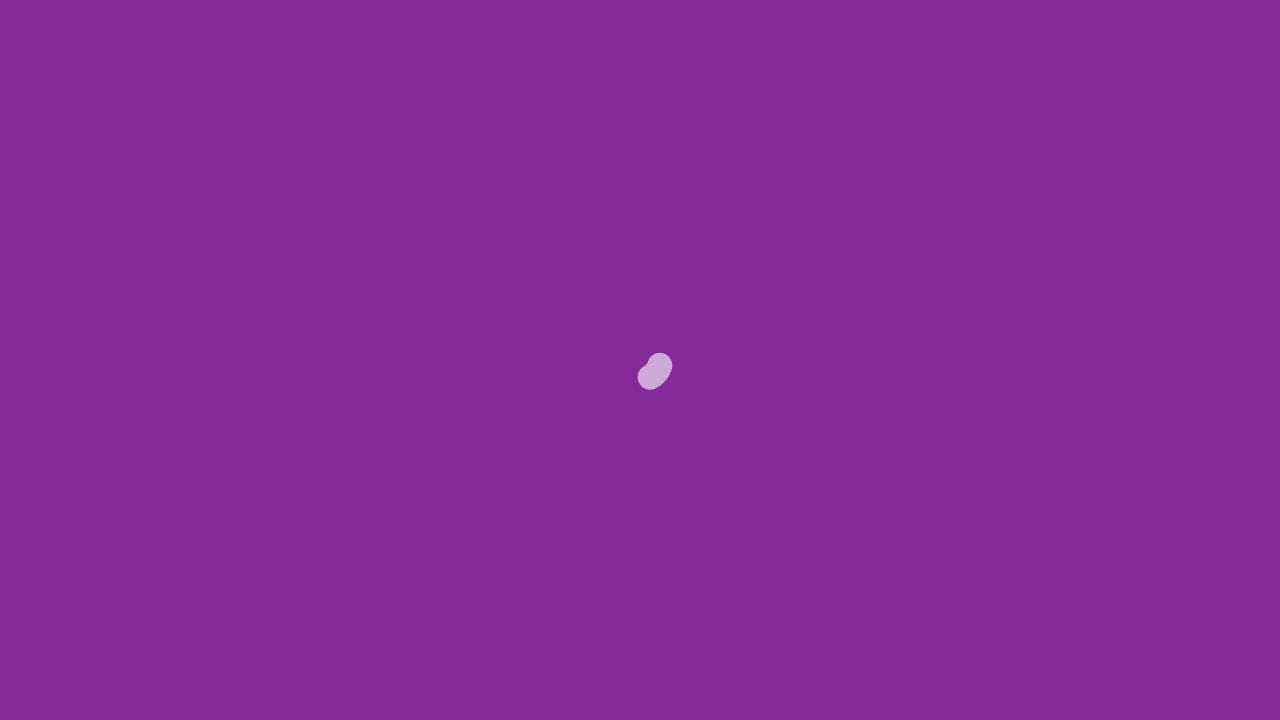

Clicked on the 'Forgot Password?' link using fluent wait at (124, 711) on text=Forgot Password?
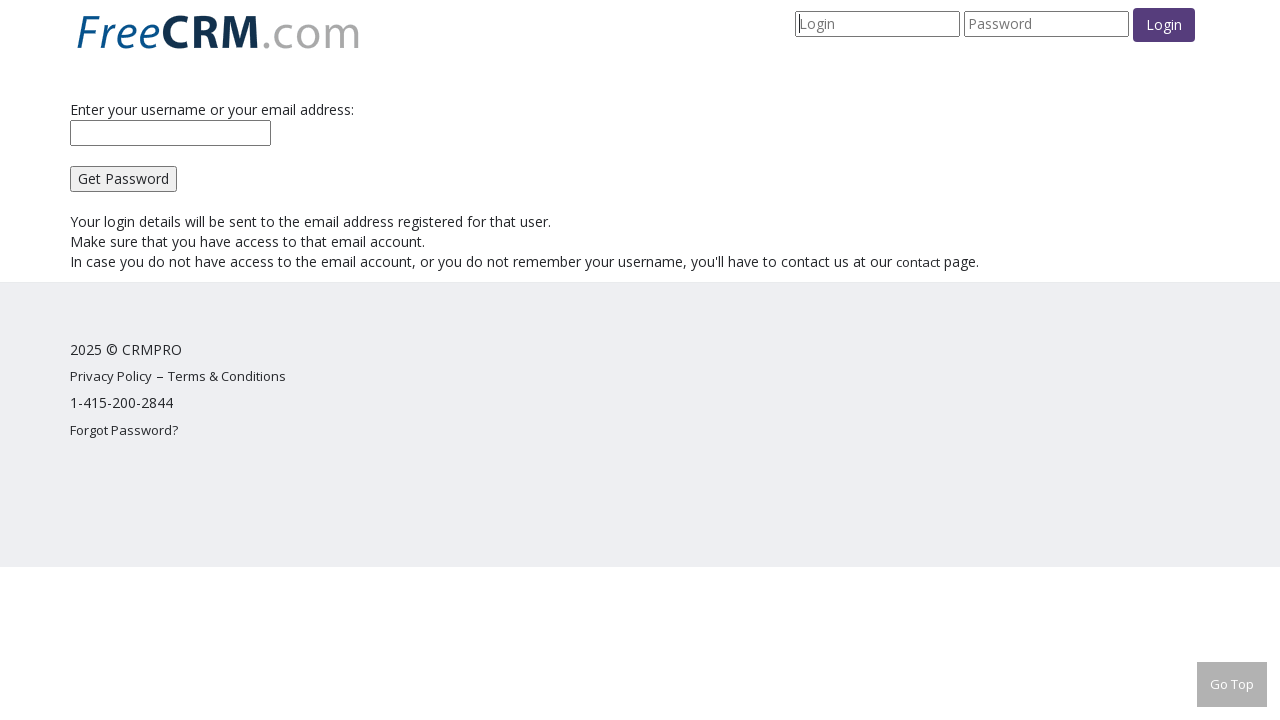

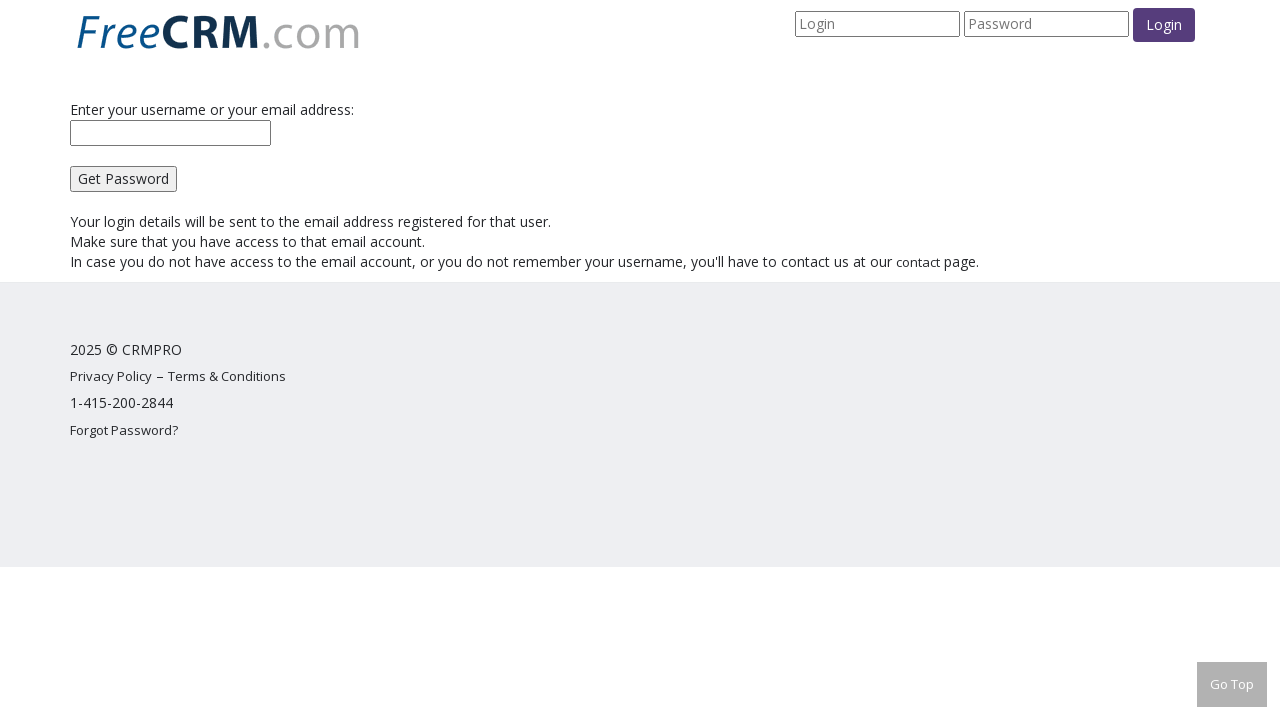